Tests that the todo counter displays the correct number of items as todos are added.

Starting URL: https://demo.playwright.dev/todomvc

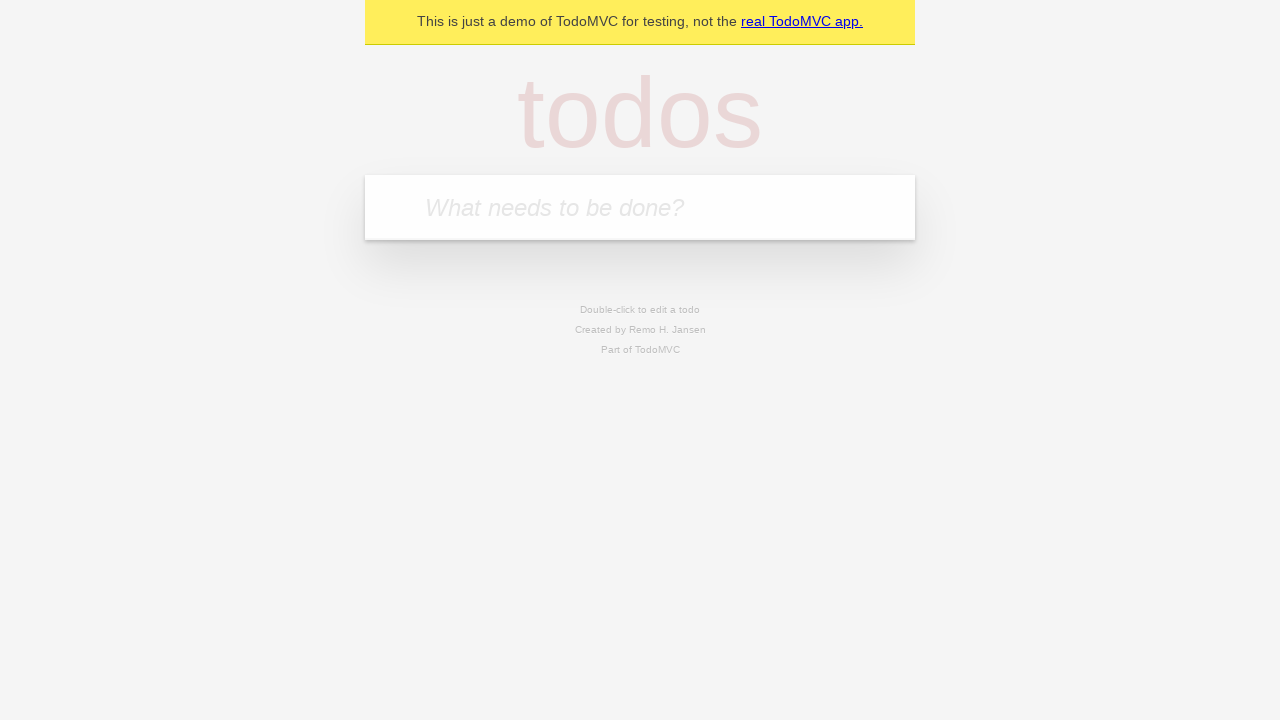

Located the todo input field with placeholder 'What needs to be done?'
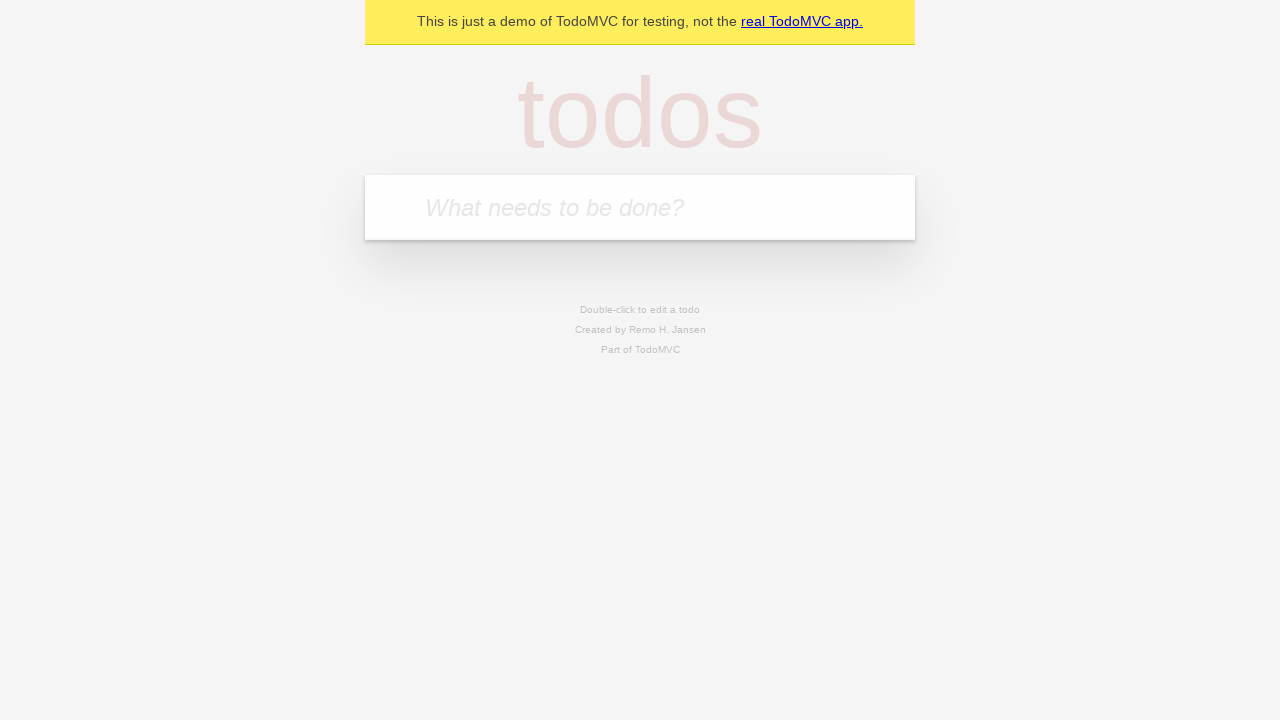

Filled todo input with 'buy some cheese' on internal:attr=[placeholder="What needs to be done?"i]
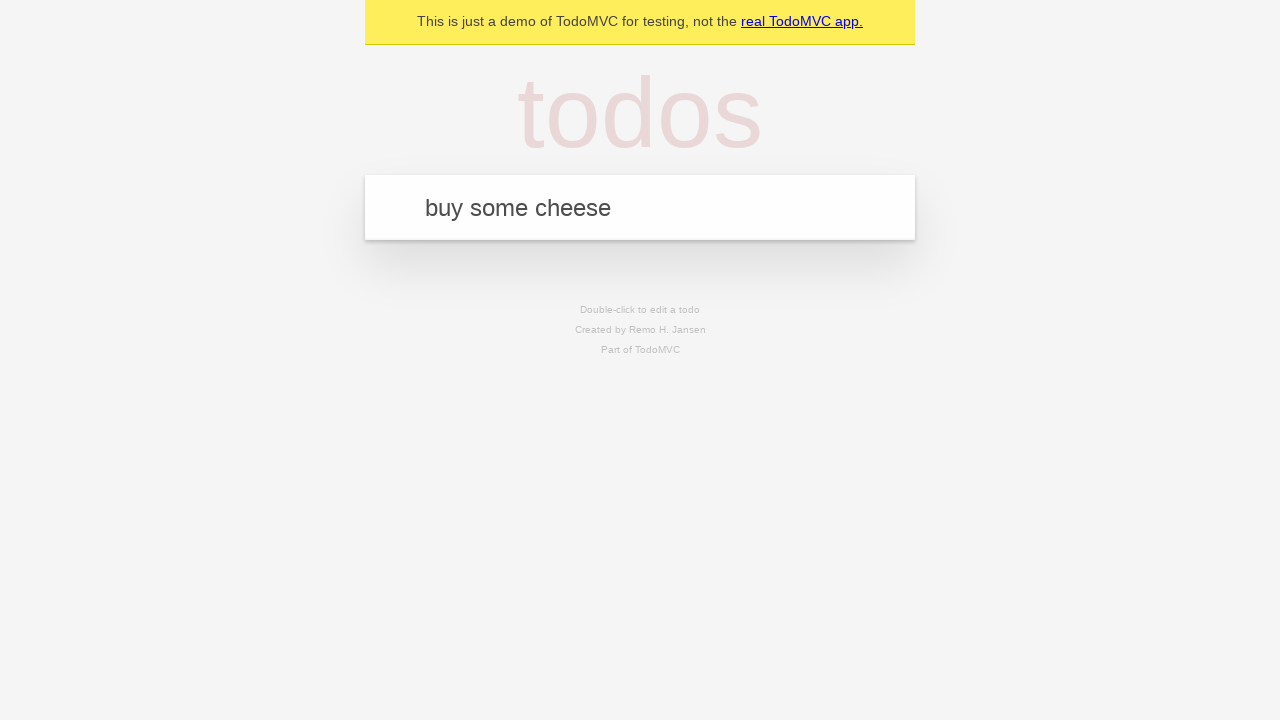

Pressed Enter to add first todo item on internal:attr=[placeholder="What needs to be done?"i]
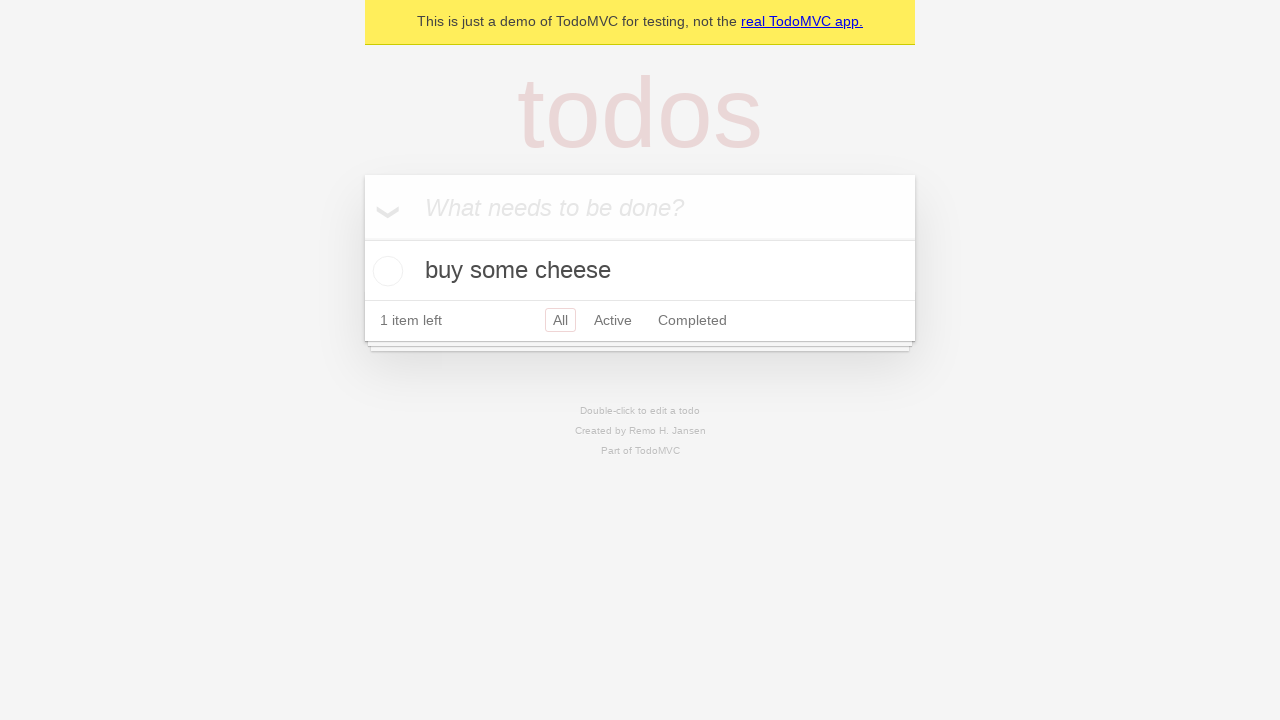

Todo counter element appeared showing 1 item
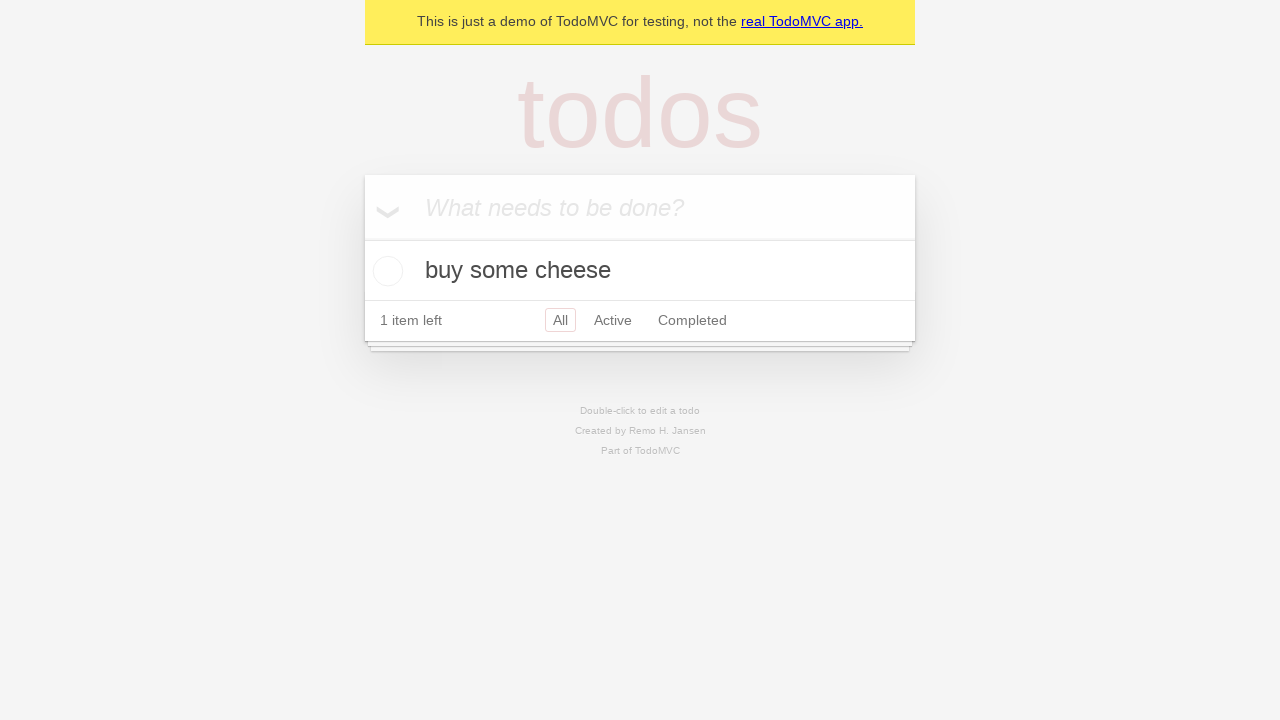

Filled todo input with 'feed the cat' on internal:attr=[placeholder="What needs to be done?"i]
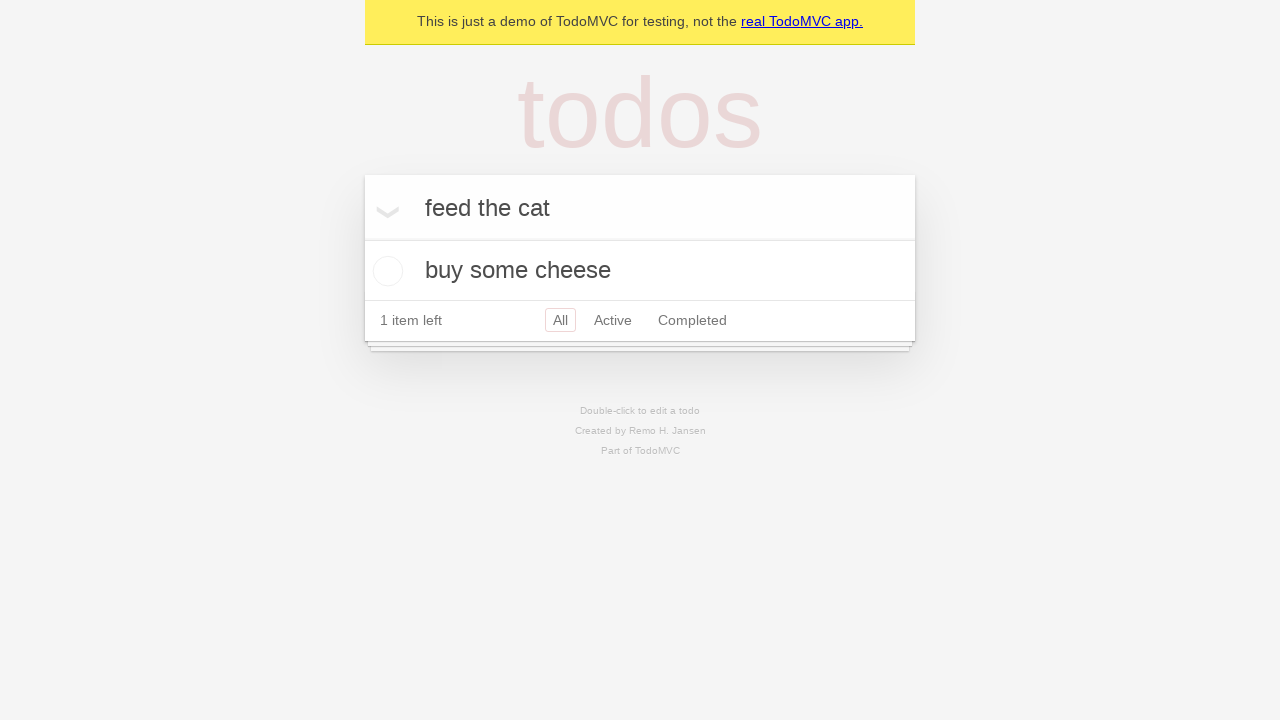

Pressed Enter to add second todo item on internal:attr=[placeholder="What needs to be done?"i]
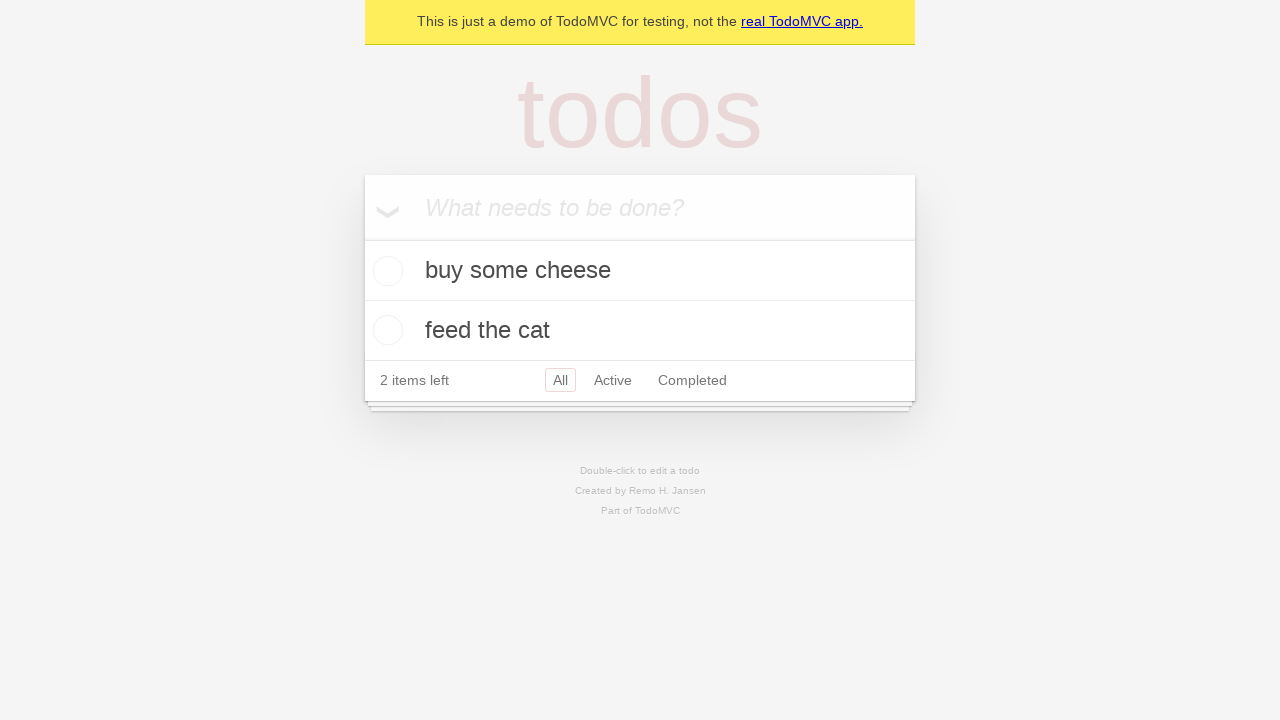

Todo counter updated to display 2 items
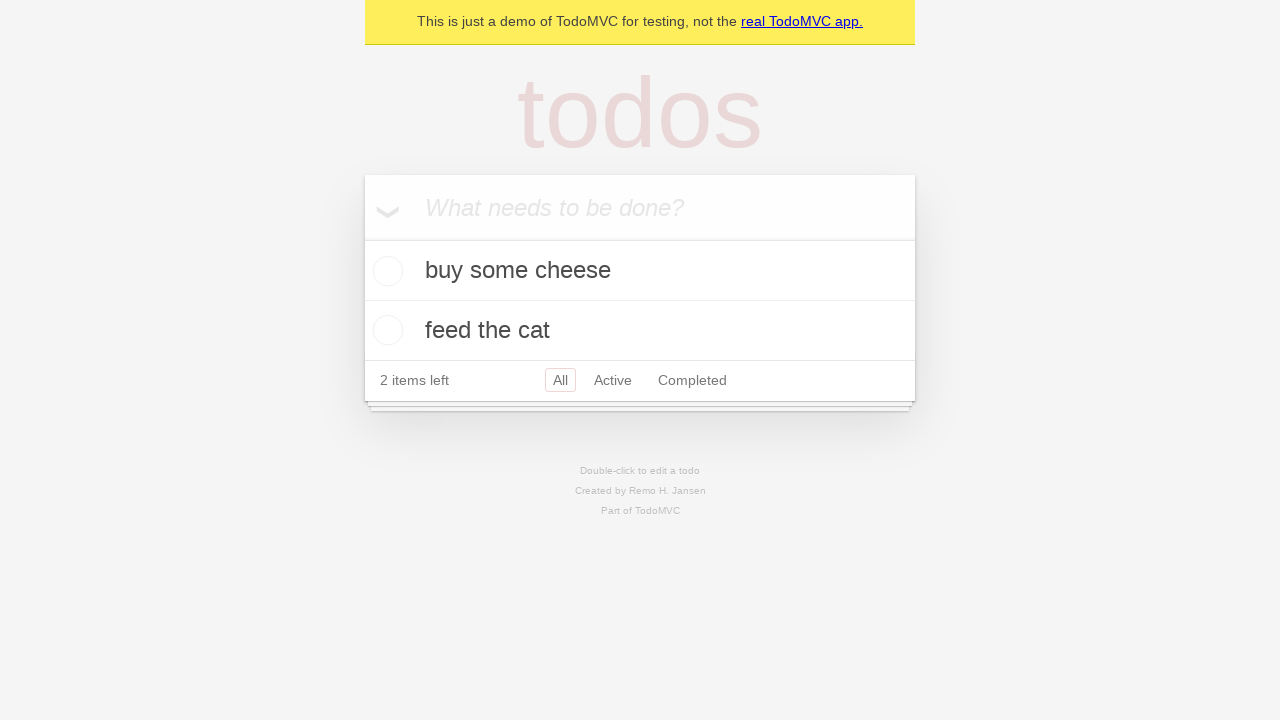

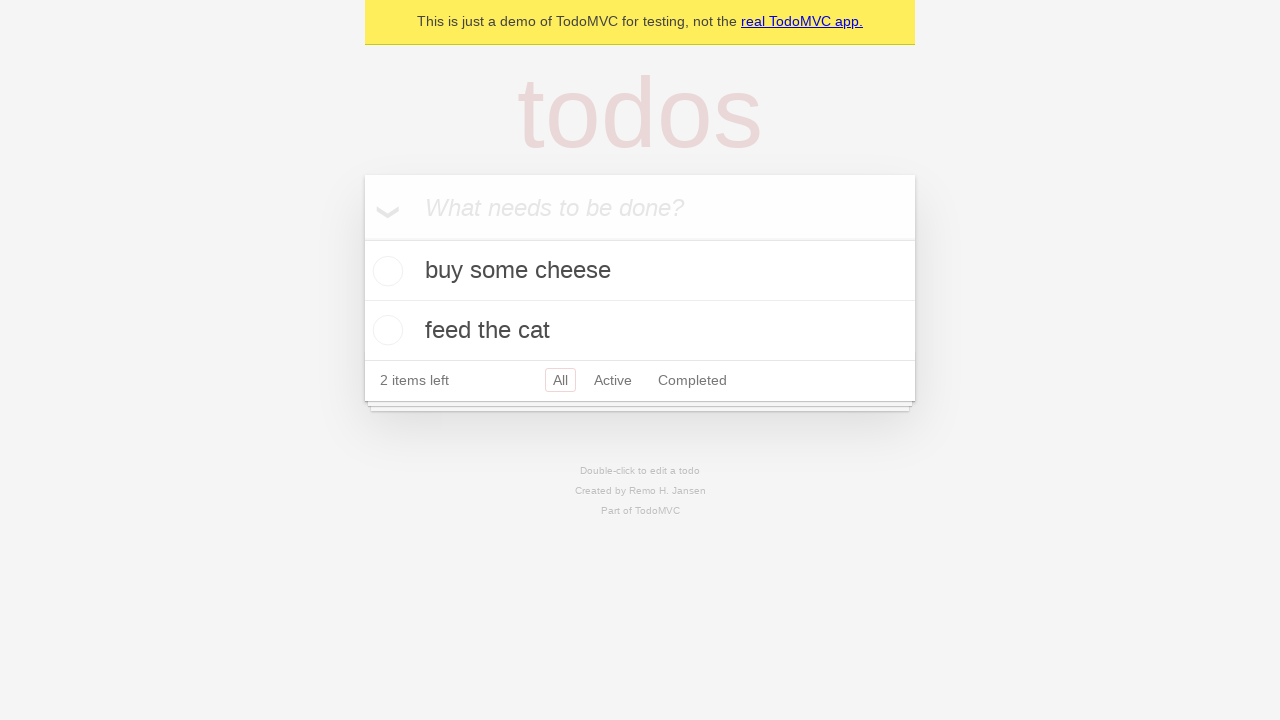